Tests browser navigation functionality including clicking an element, navigating back, forward, refreshing the page, and navigating to a different URL

Starting URL: https://letcode.in/button

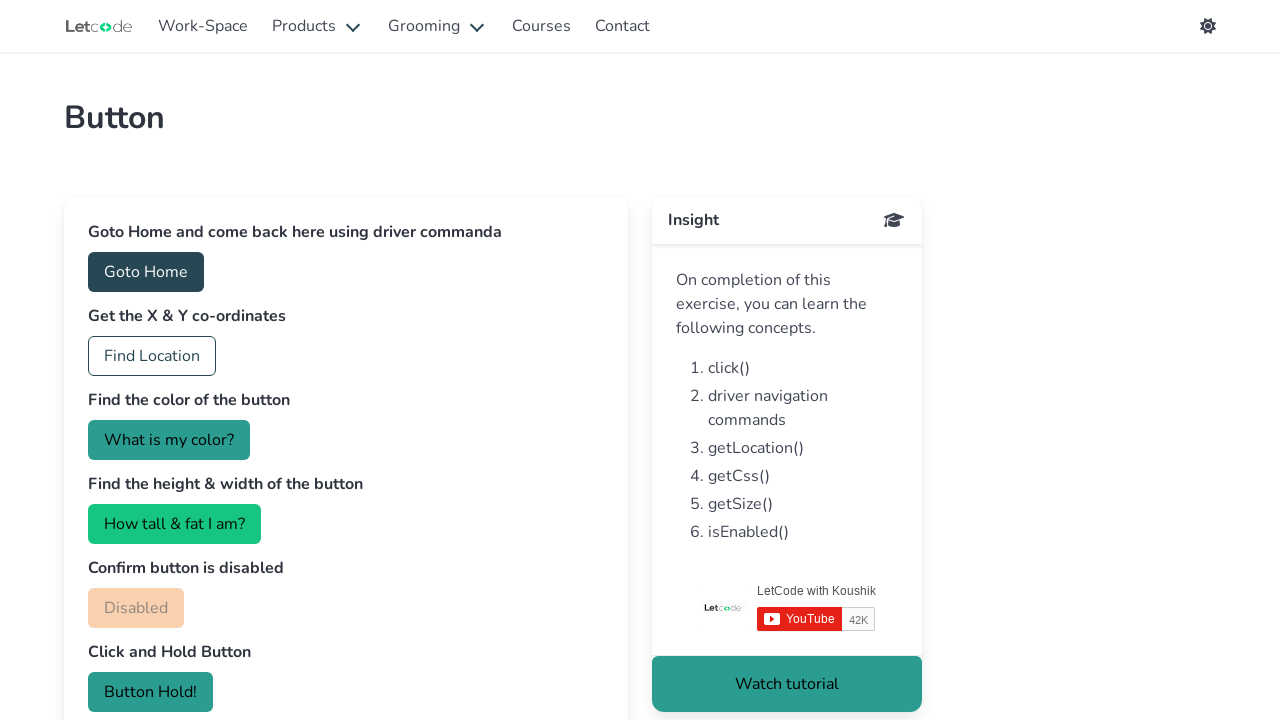

Clicked on the testing element at (203, 26) on #testing
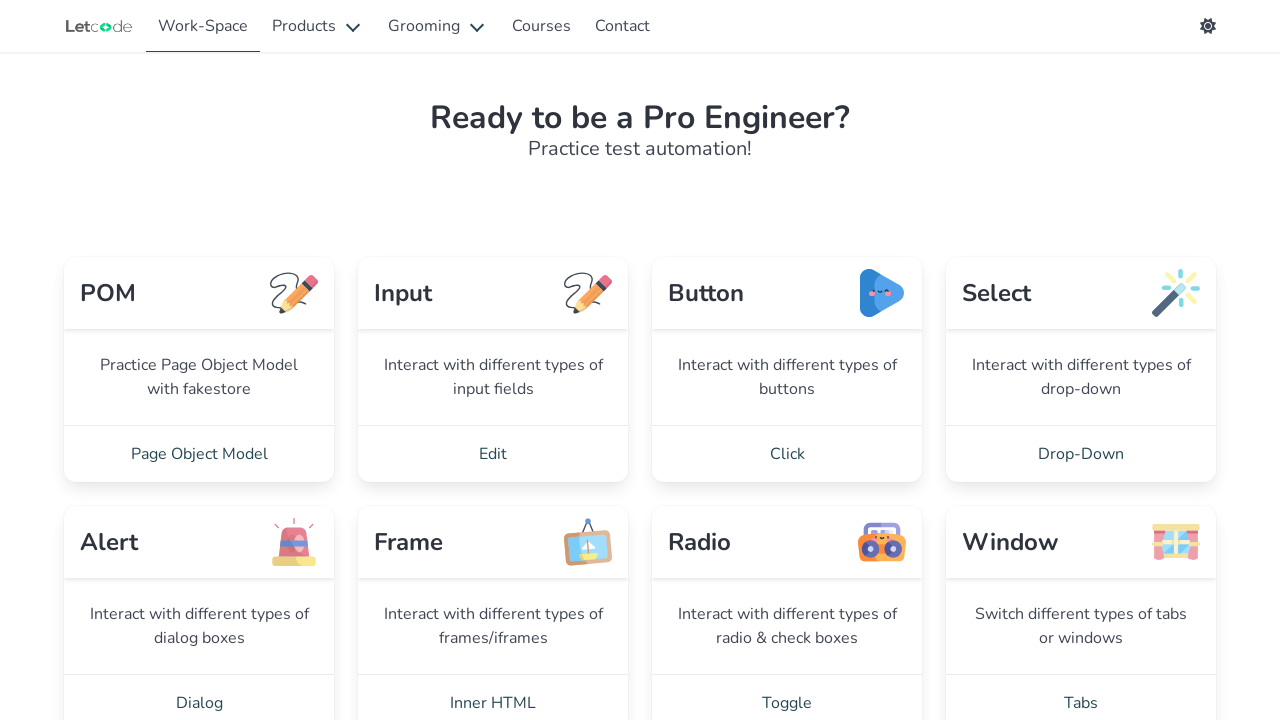

Waited for network to become idle after clicking testing element
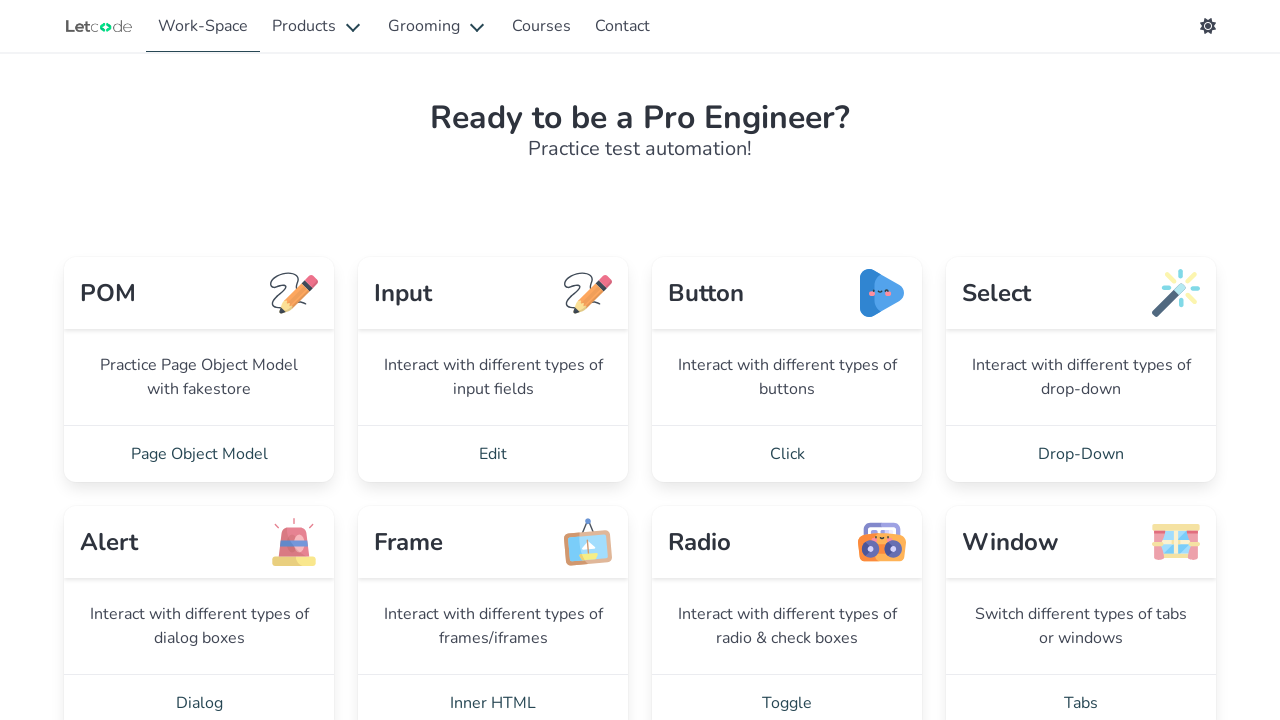

Navigated back to previous page
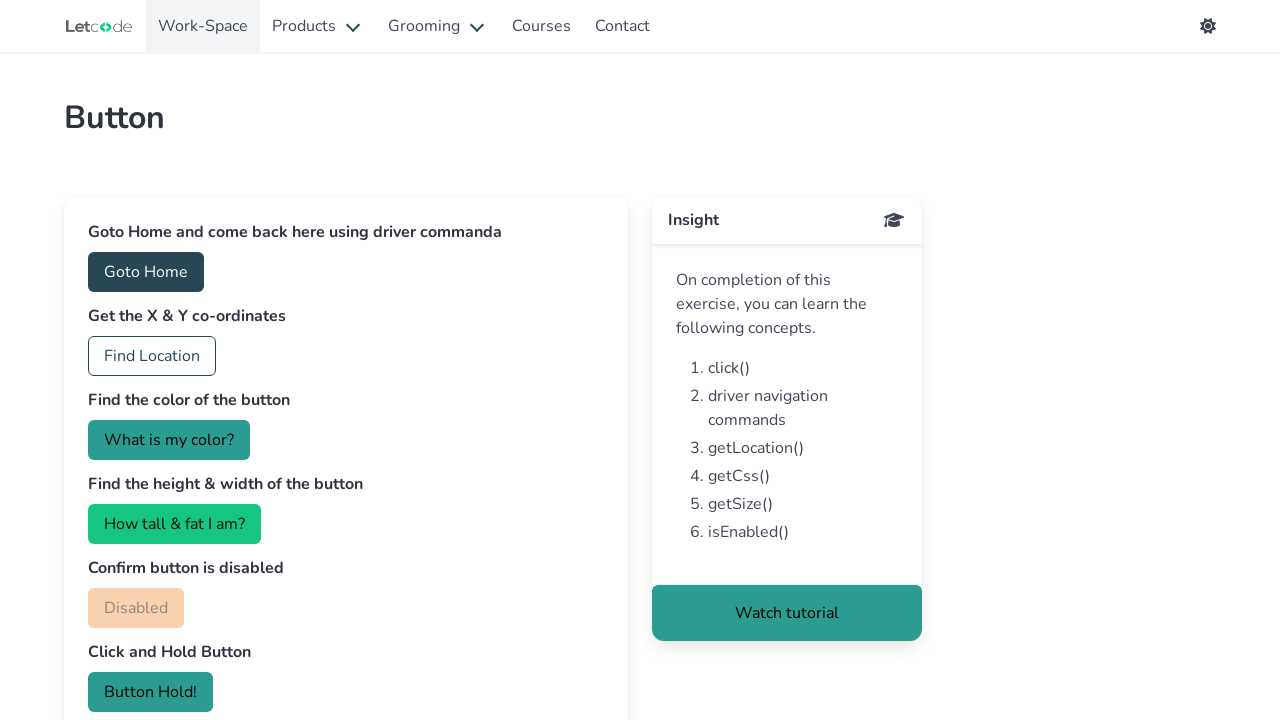

Navigated forward in browser history
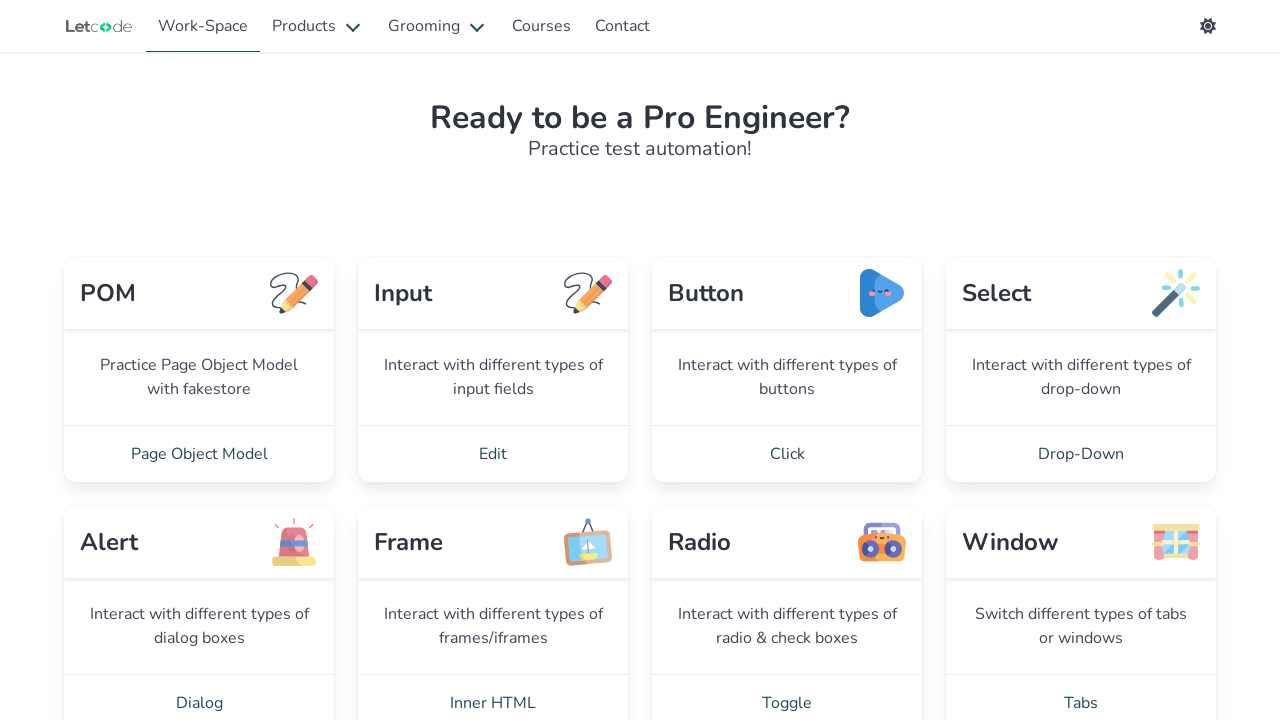

Refreshed the current page
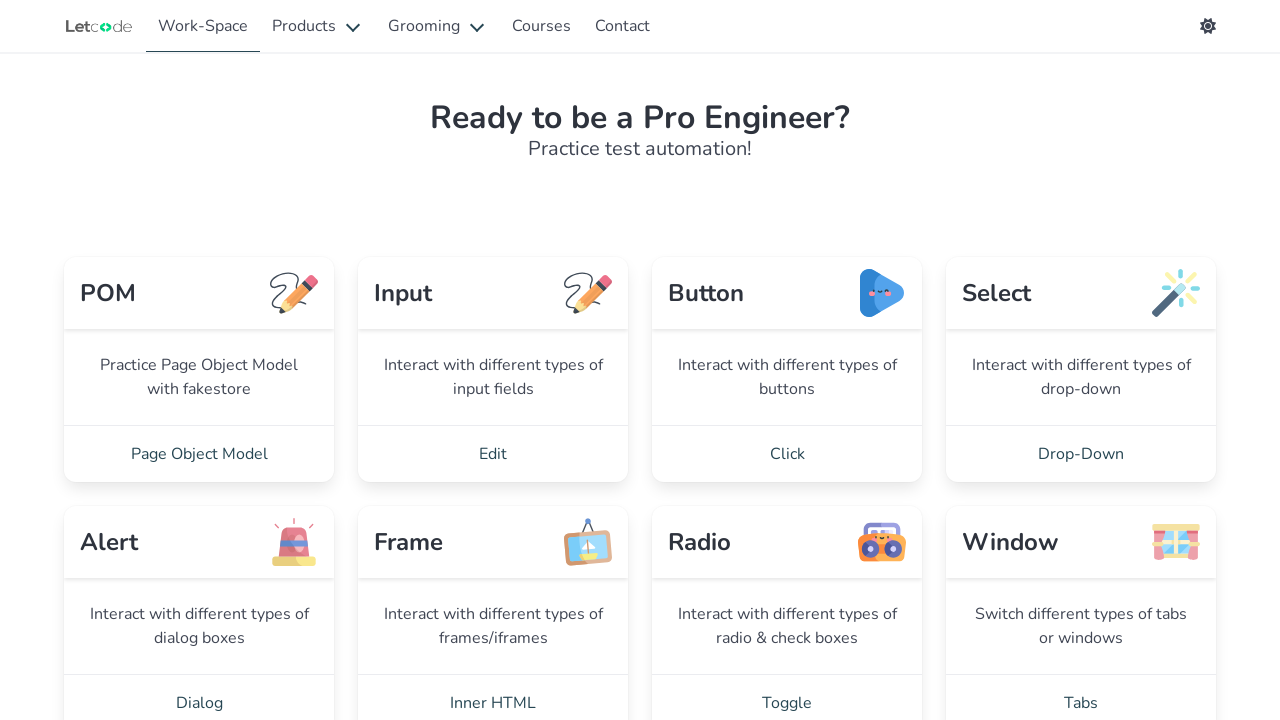

Navigated to YouTube video URL
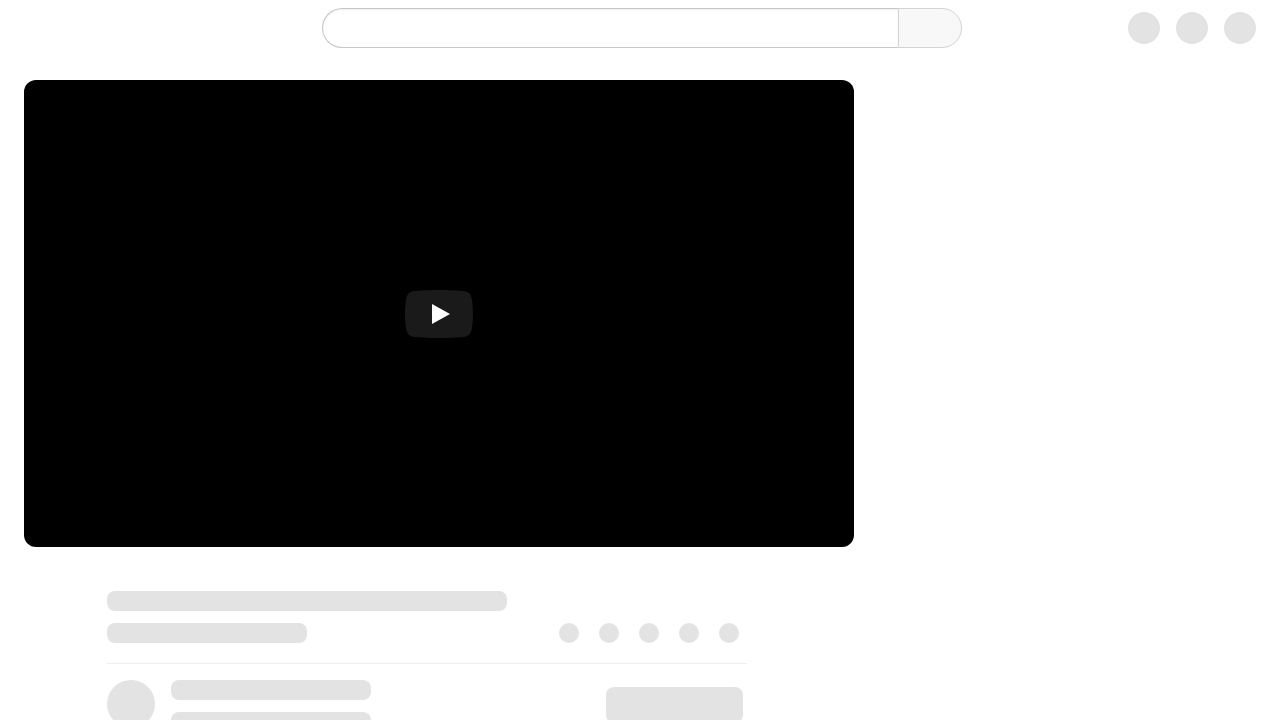

Navigated back from YouTube video to previous page
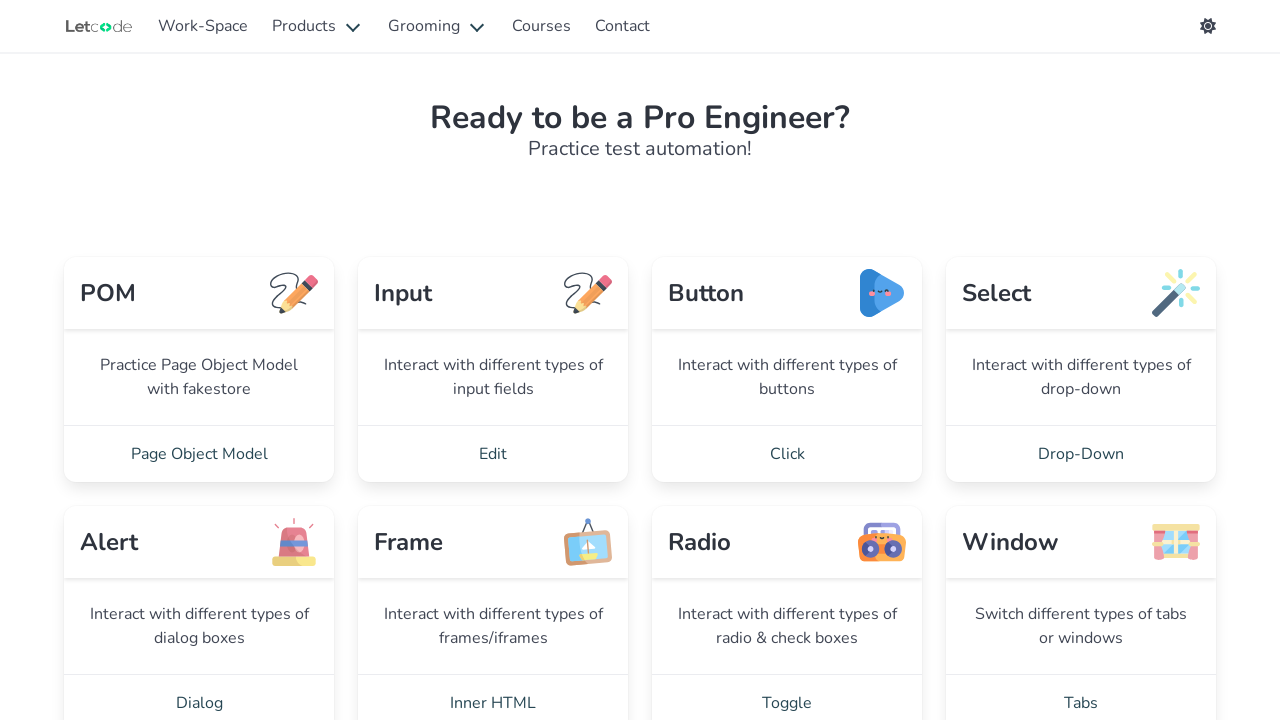

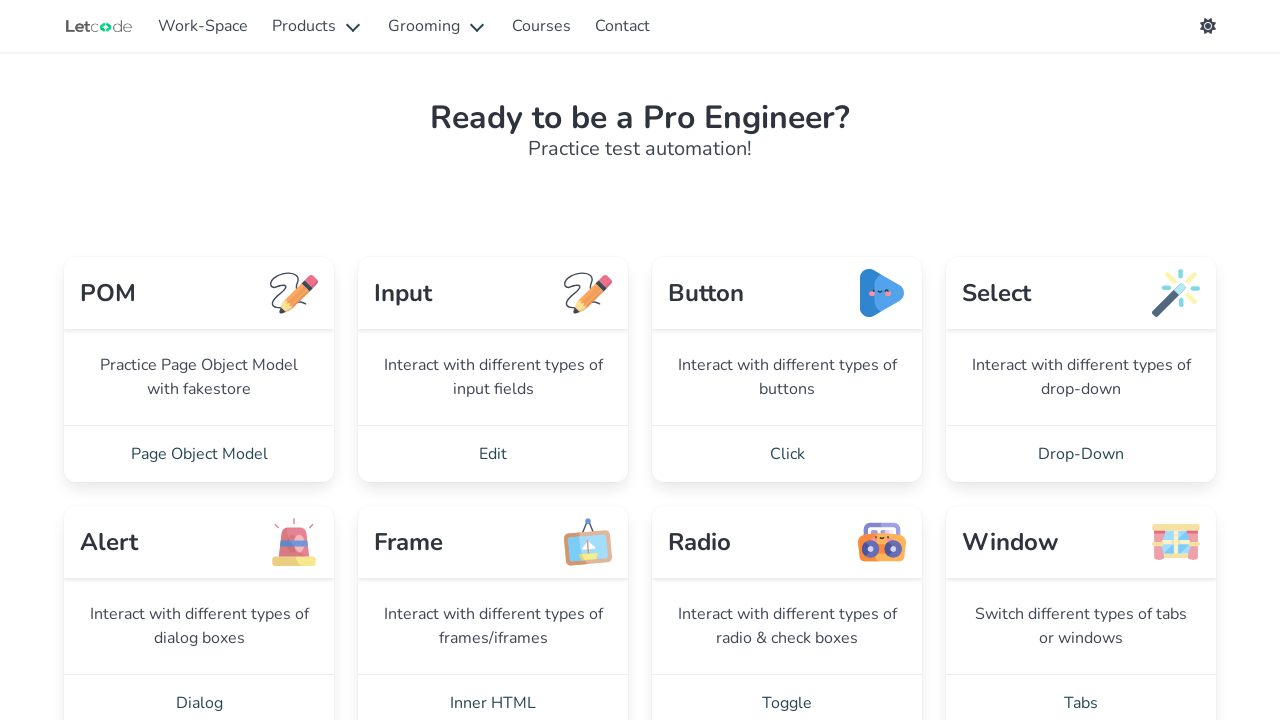